Tests the home page responsiveness by changing viewport sizes between desktop, tablet, and mobile dimensions to verify the page renders correctly at each breakpoint.

Starting URL: https://mustershop-baiersdorf.de

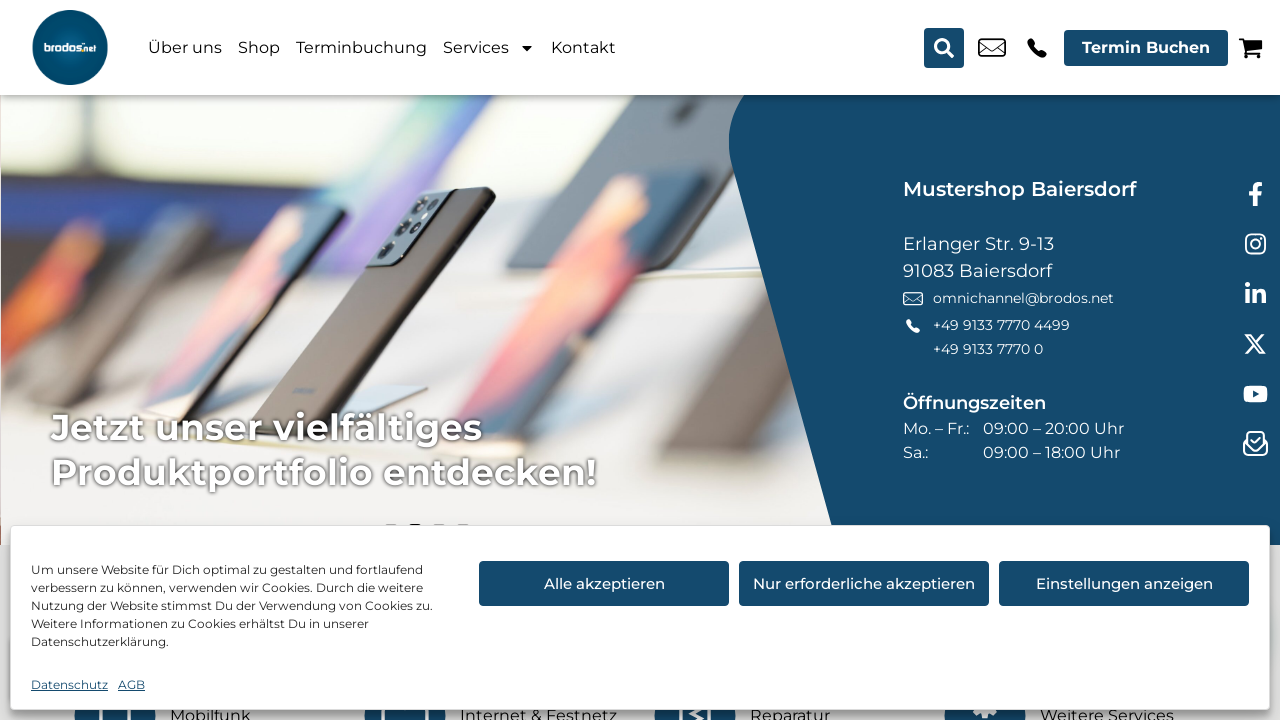

Set viewport to desktop dimensions (1280x800)
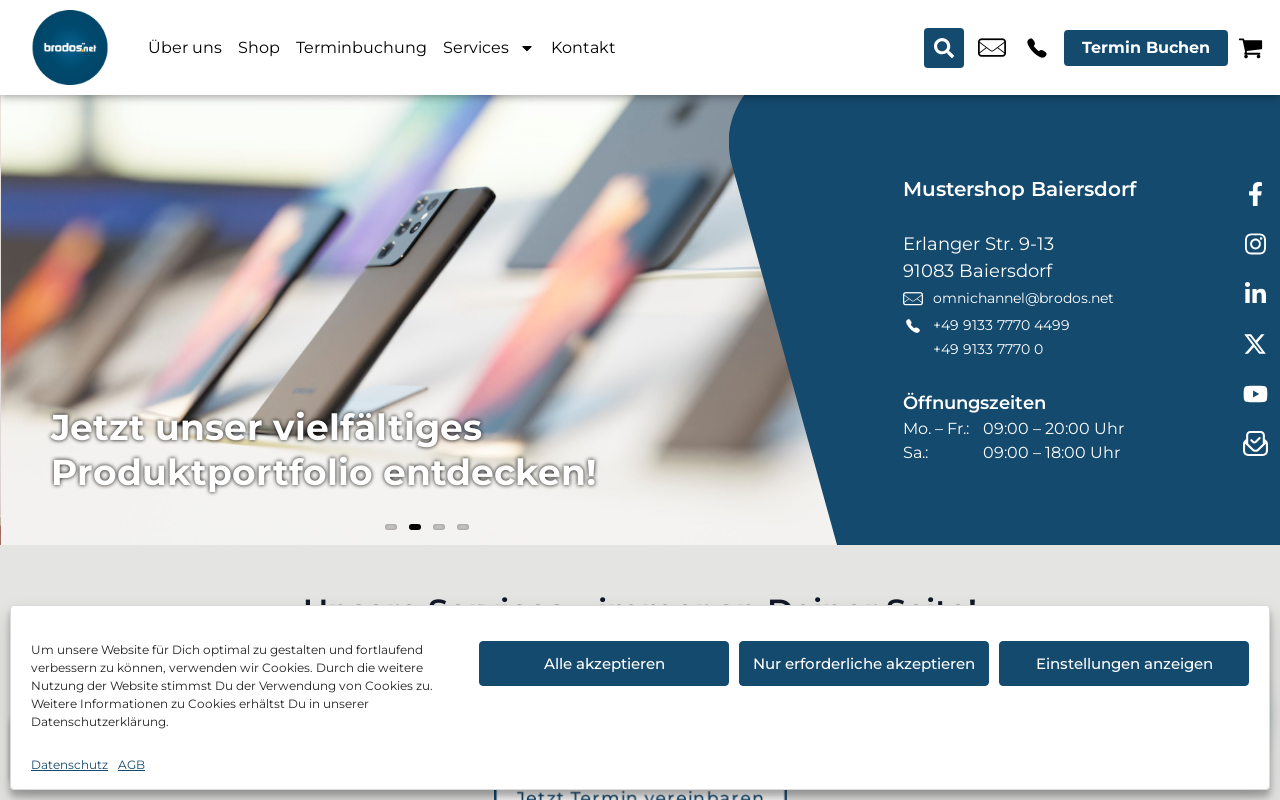

Waited for page to load at desktop viewport
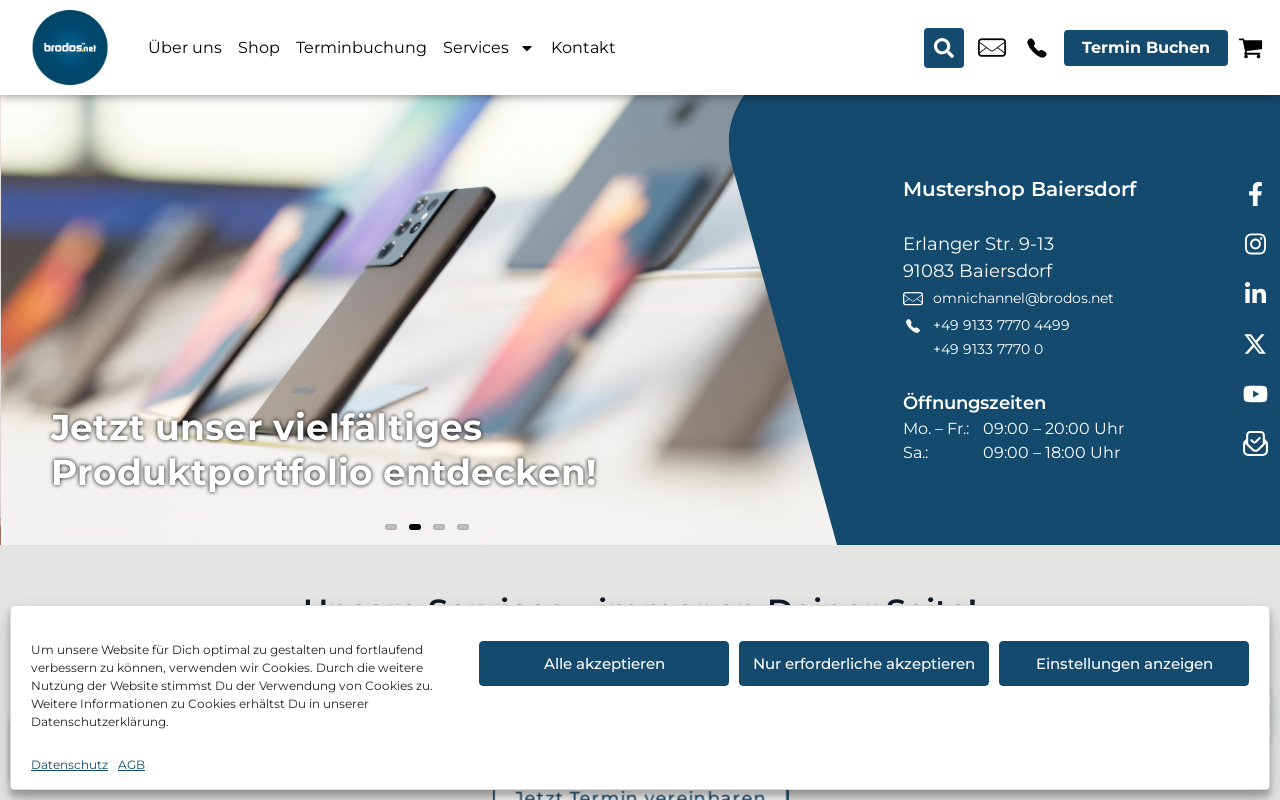

Set viewport to tablet dimensions (1024x768)
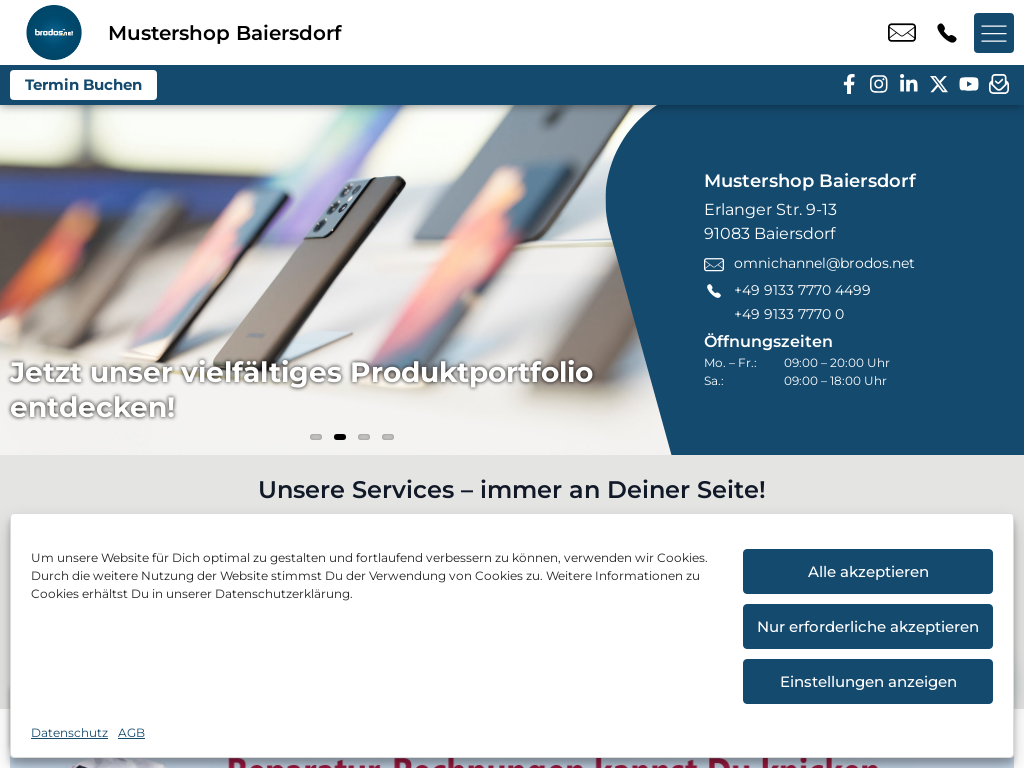

Waited for page to load at tablet viewport
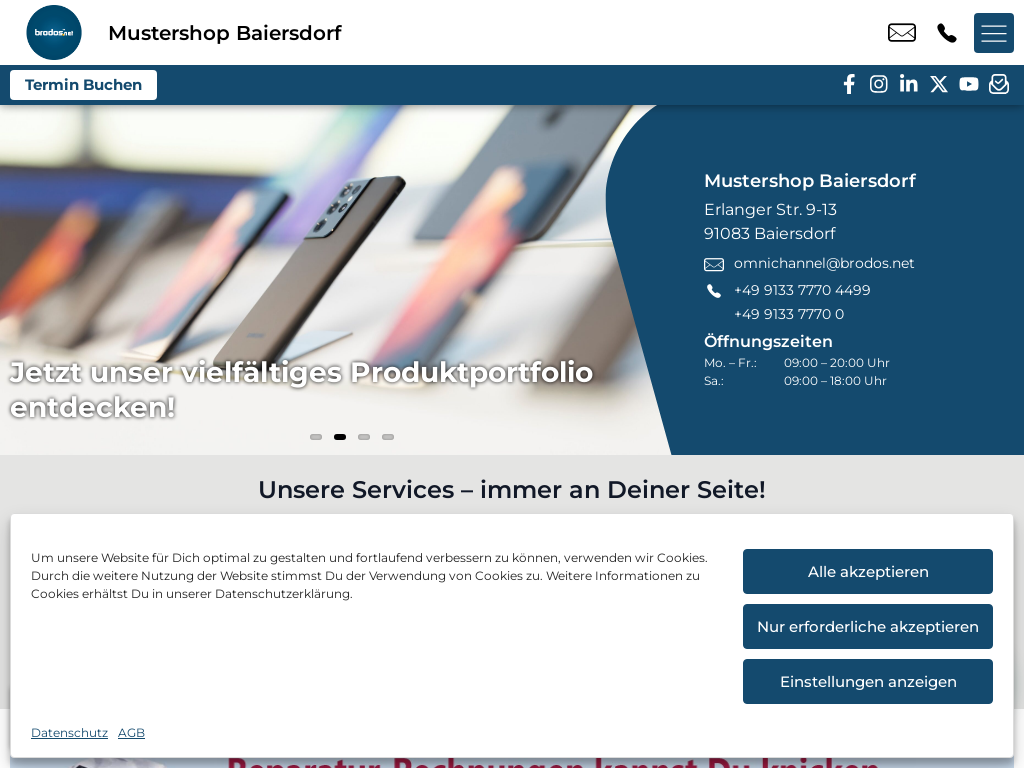

Set viewport to mobile dimensions (375x667)
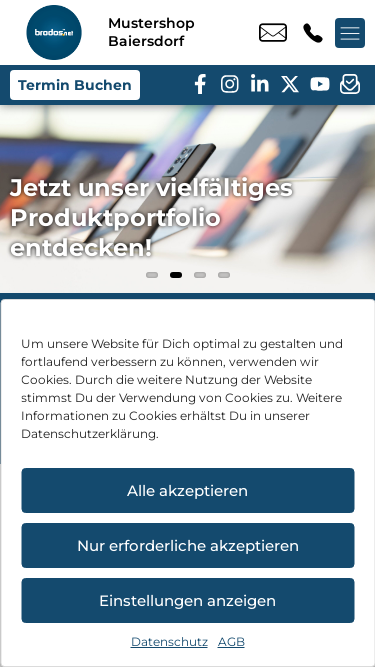

Waited for page to load at mobile viewport
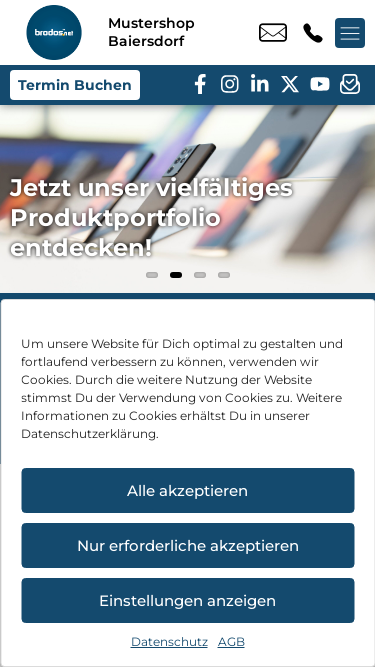

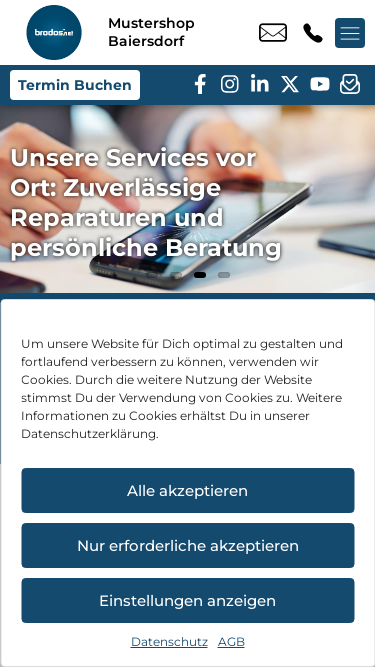